Tests Python.org search functionality by searching for "pycon" and verifying results are found

Starting URL: http://www.python.org

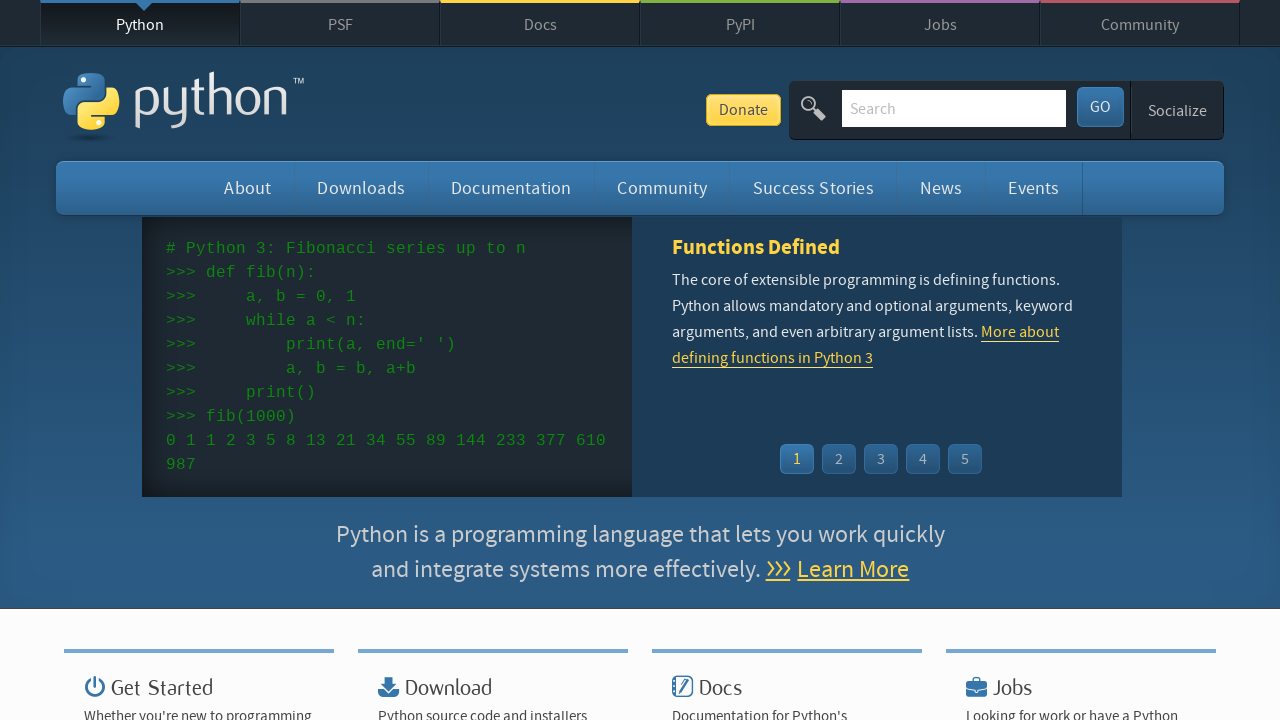

Located search input field
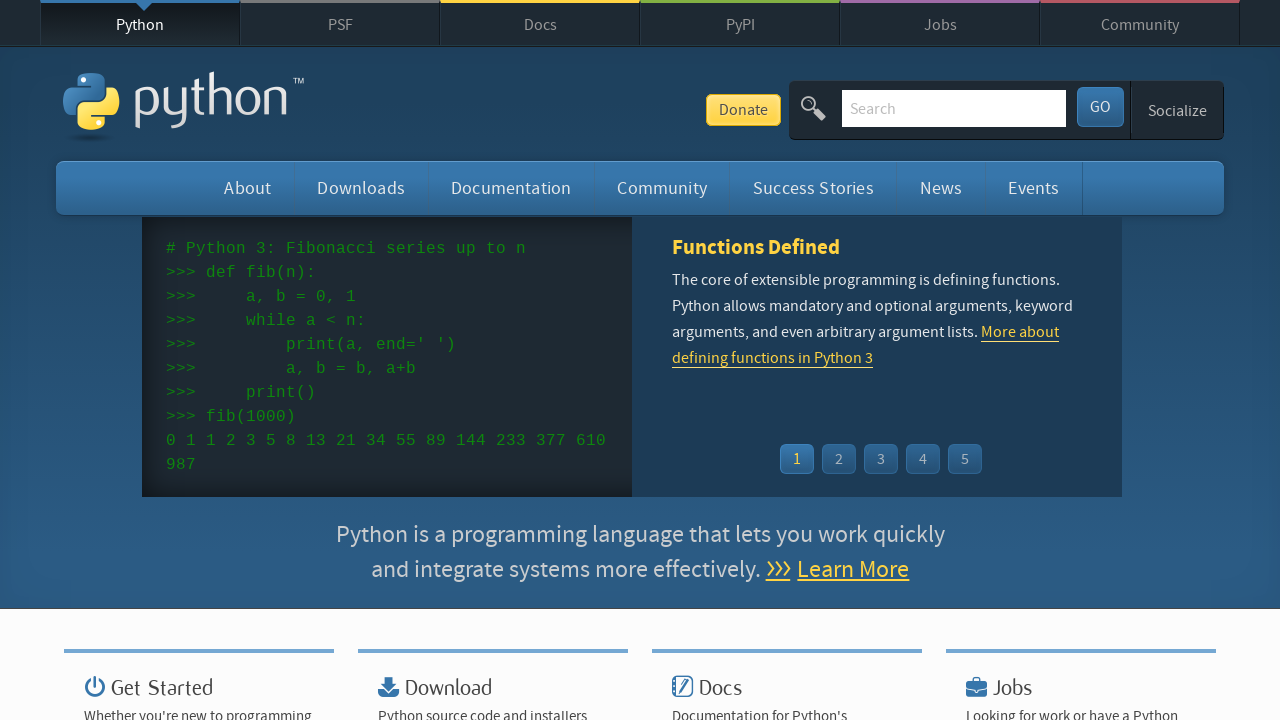

Cleared search input field on input[name='q']
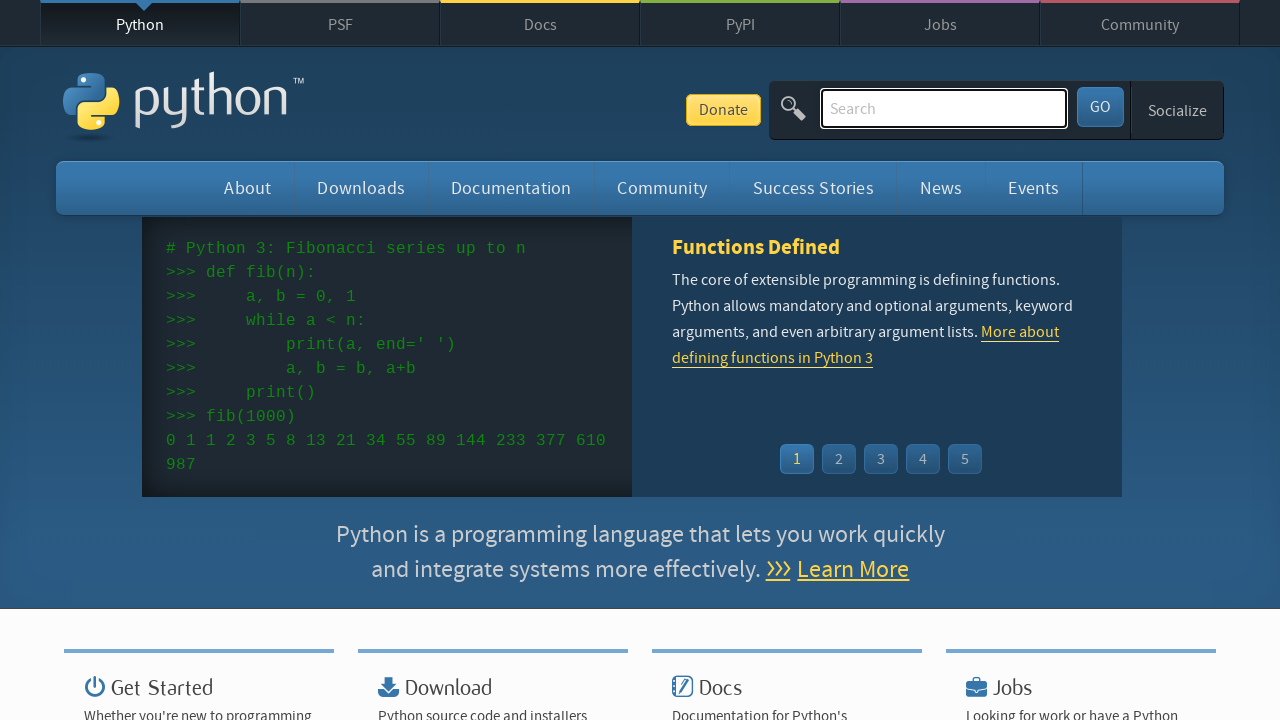

Filled search field with 'pycon' on input[name='q']
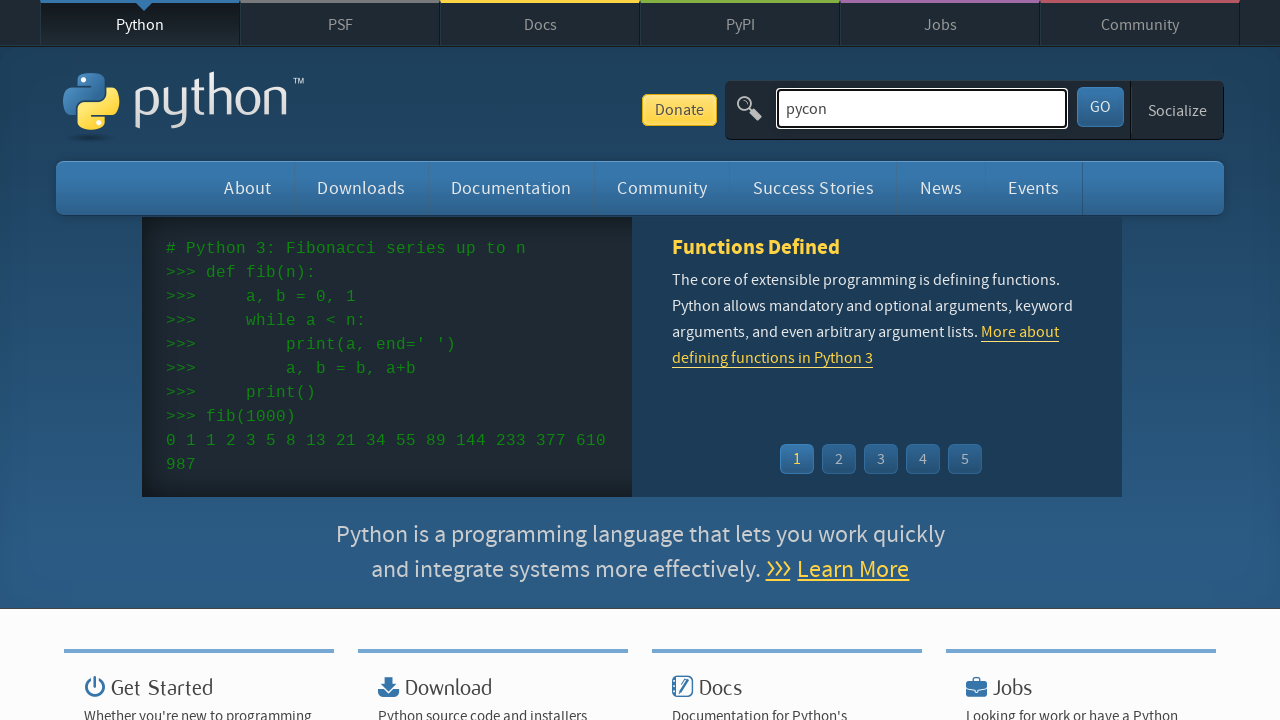

Pressed Enter to submit search on input[name='q']
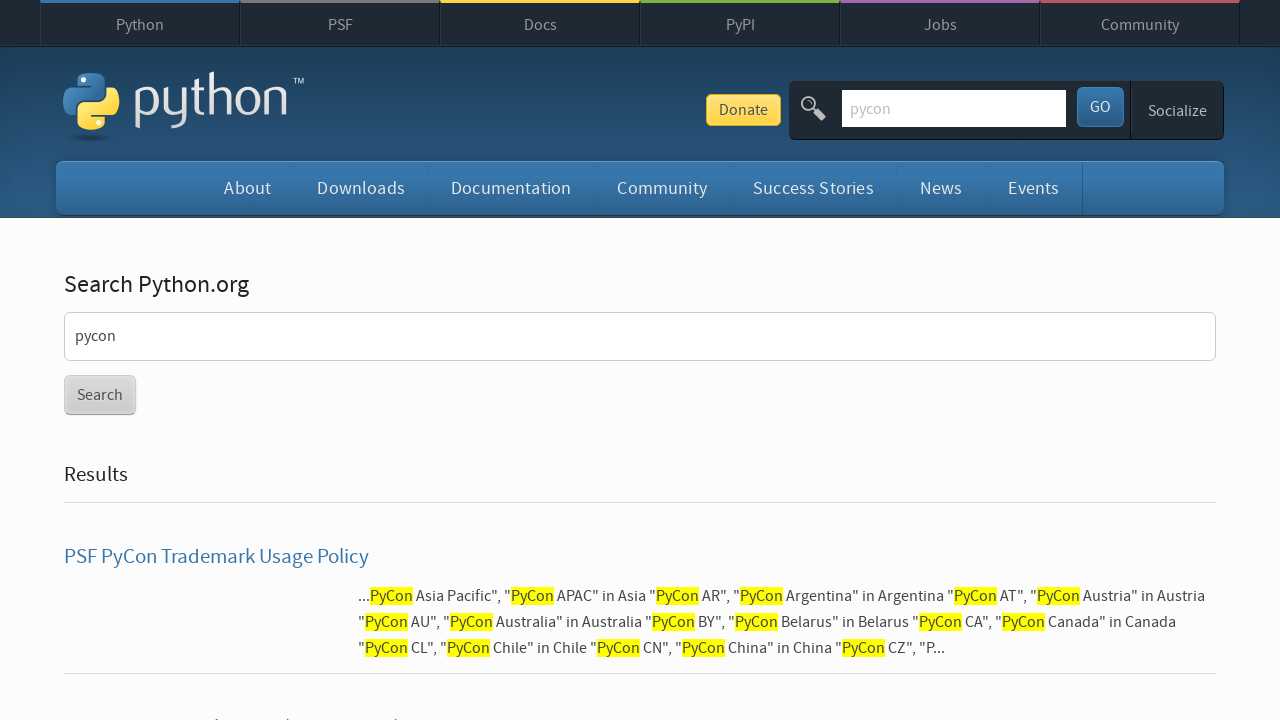

Waited for search results to load (networkidle)
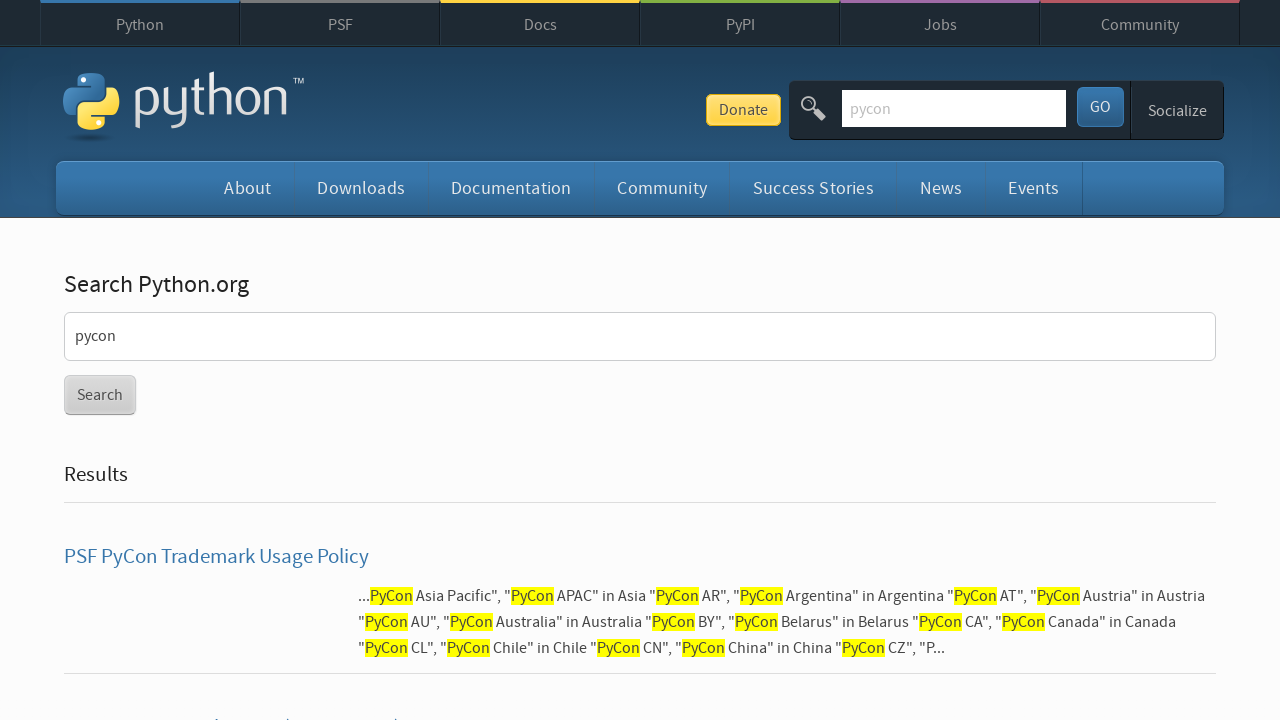

Verified search results are displayed (no 'No results found' message)
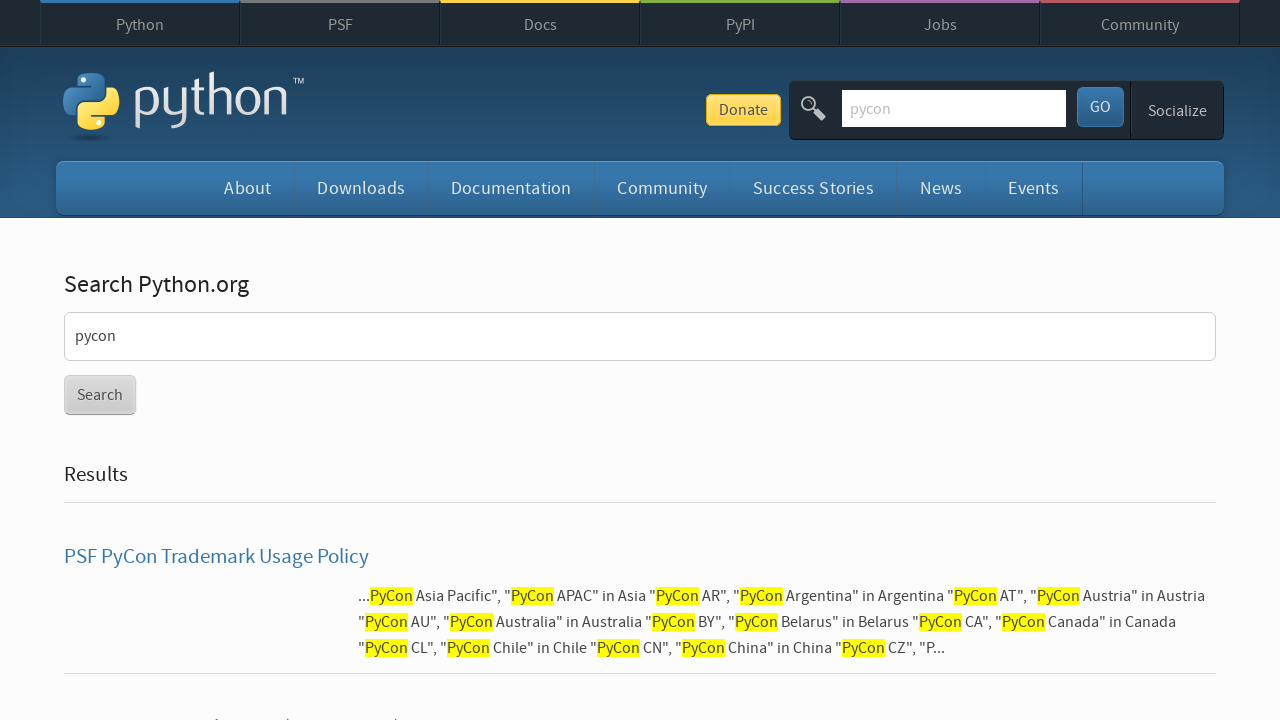

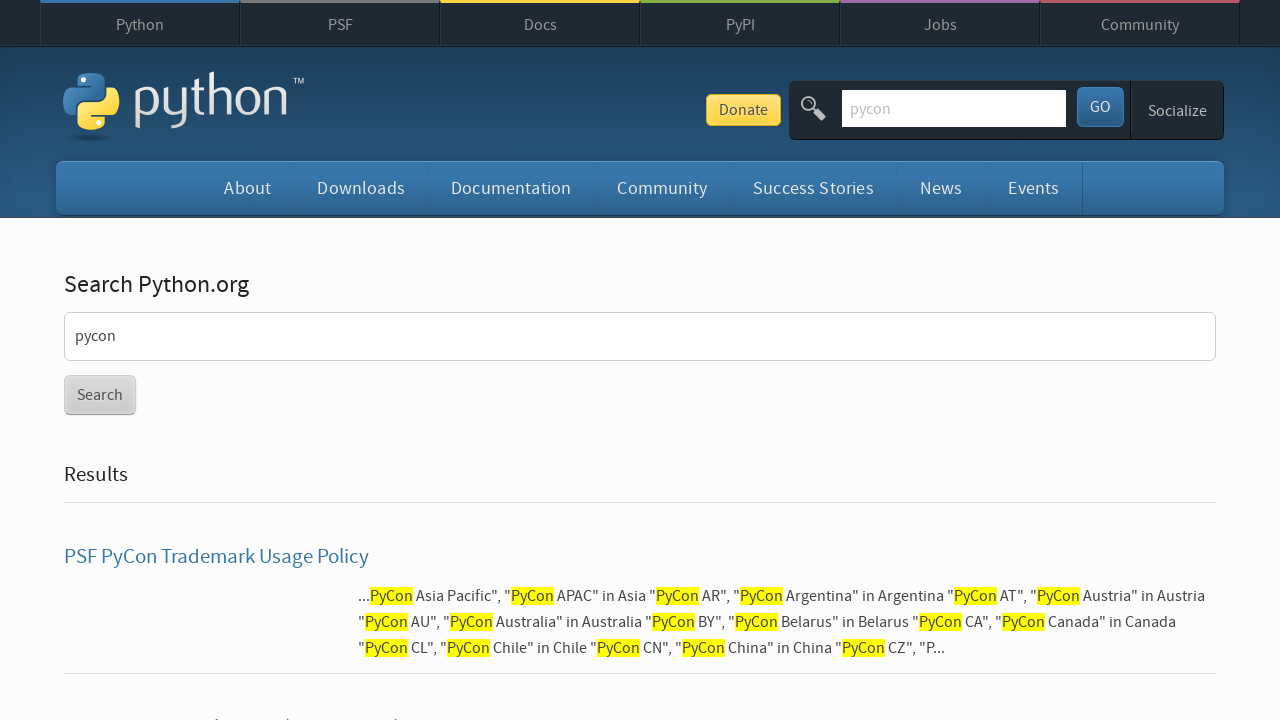